Tests opening a small modal dialog, verifying its content, and closing it

Starting URL: https://demoqa.com/modal-dialogs

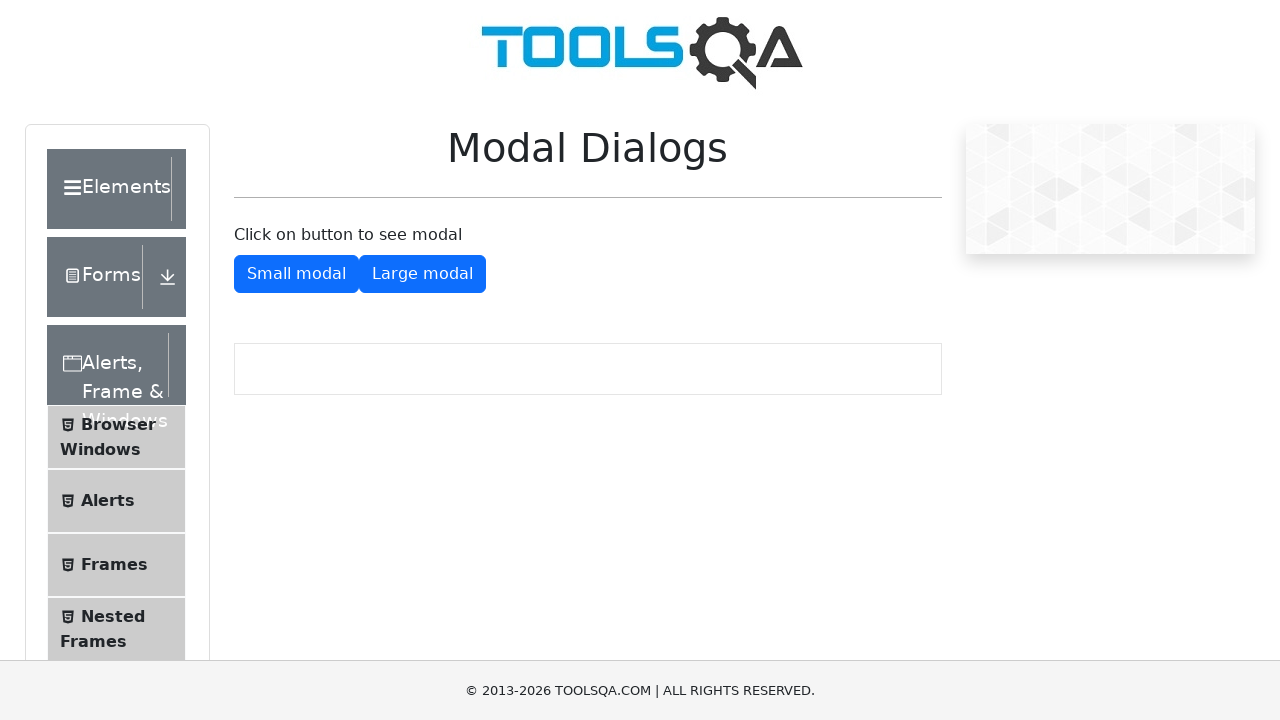

Clicked 'Small Modal' button to open the modal dialog at (296, 274) on #showSmallModal
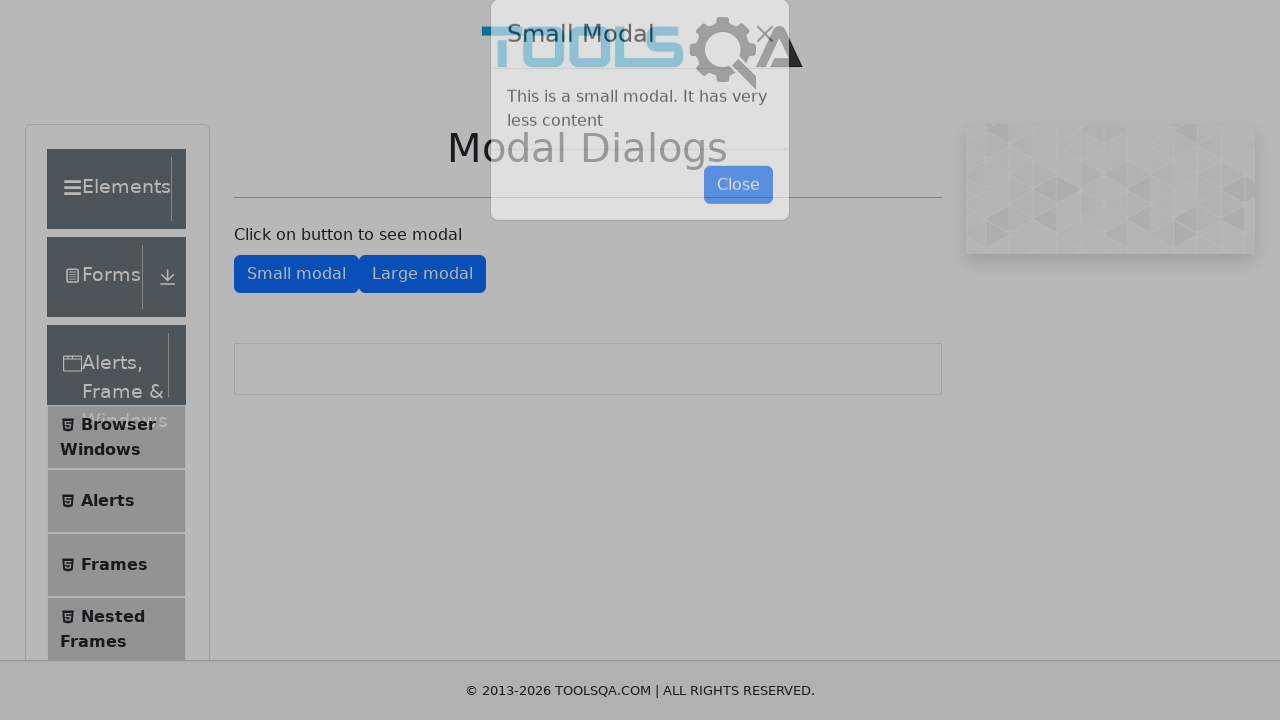

Small modal dialog appeared with title visible
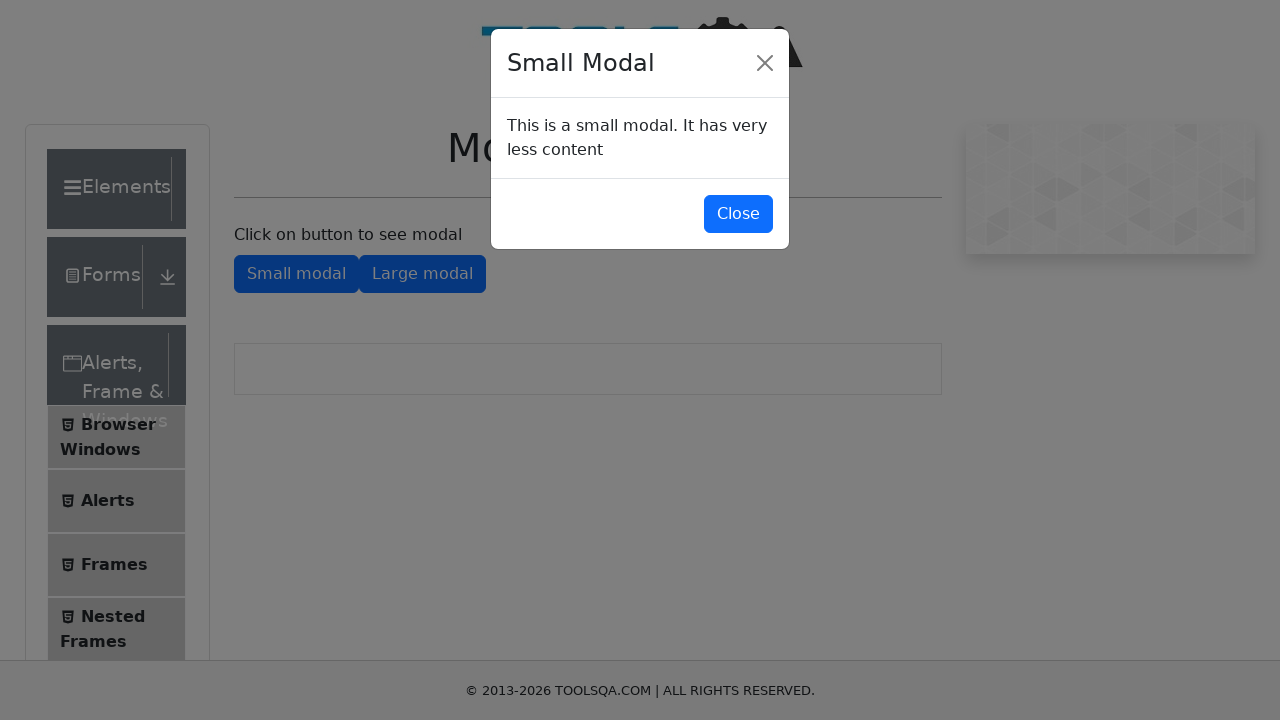

Modal body content is now visible
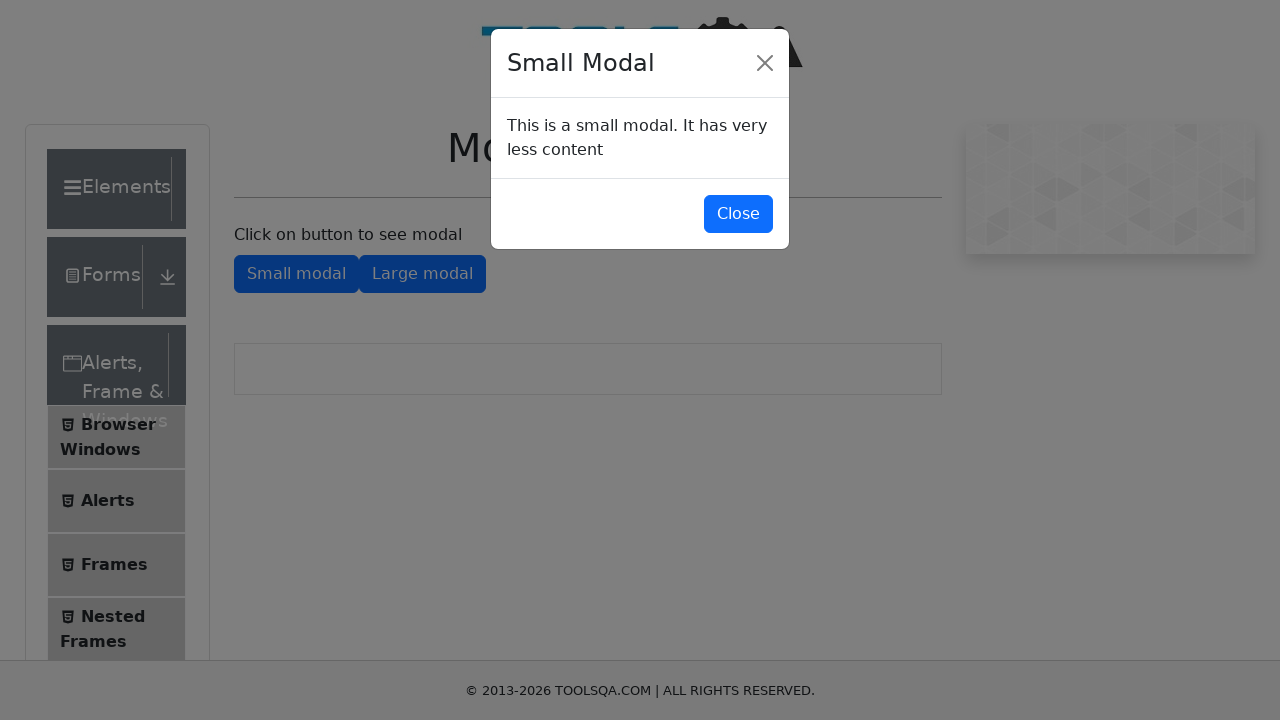

Clicked close button to dismiss the small modal at (738, 214) on #closeSmallModal
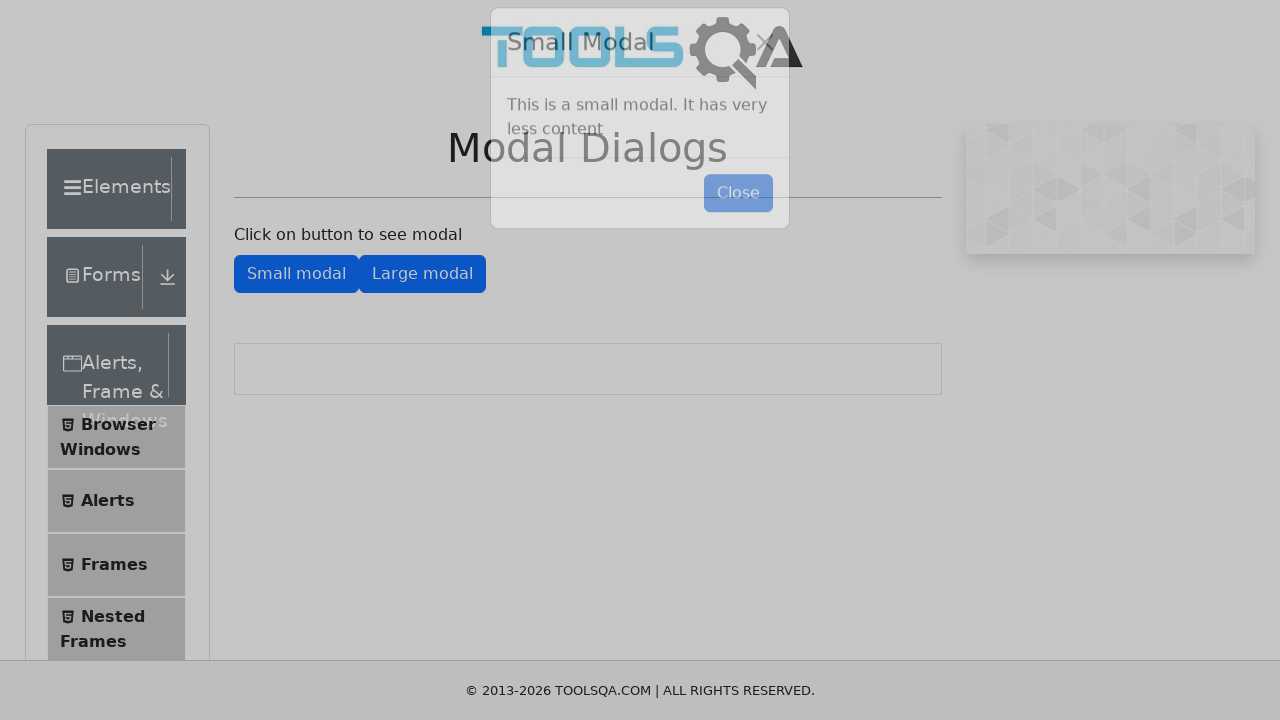

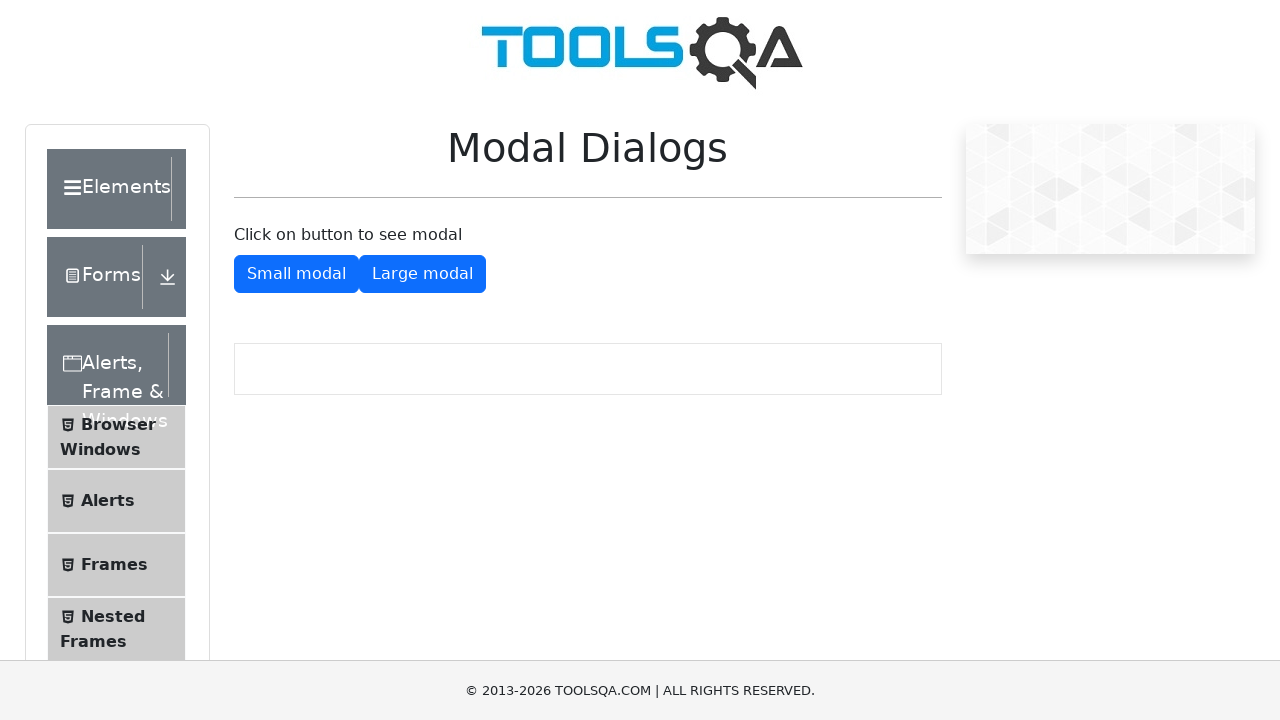